Creates a new superhero power by filling out the registration form with name, description, side effects, and rating, then verifies the power appears in the list

Starting URL: https://site-tc1.vercel.app/

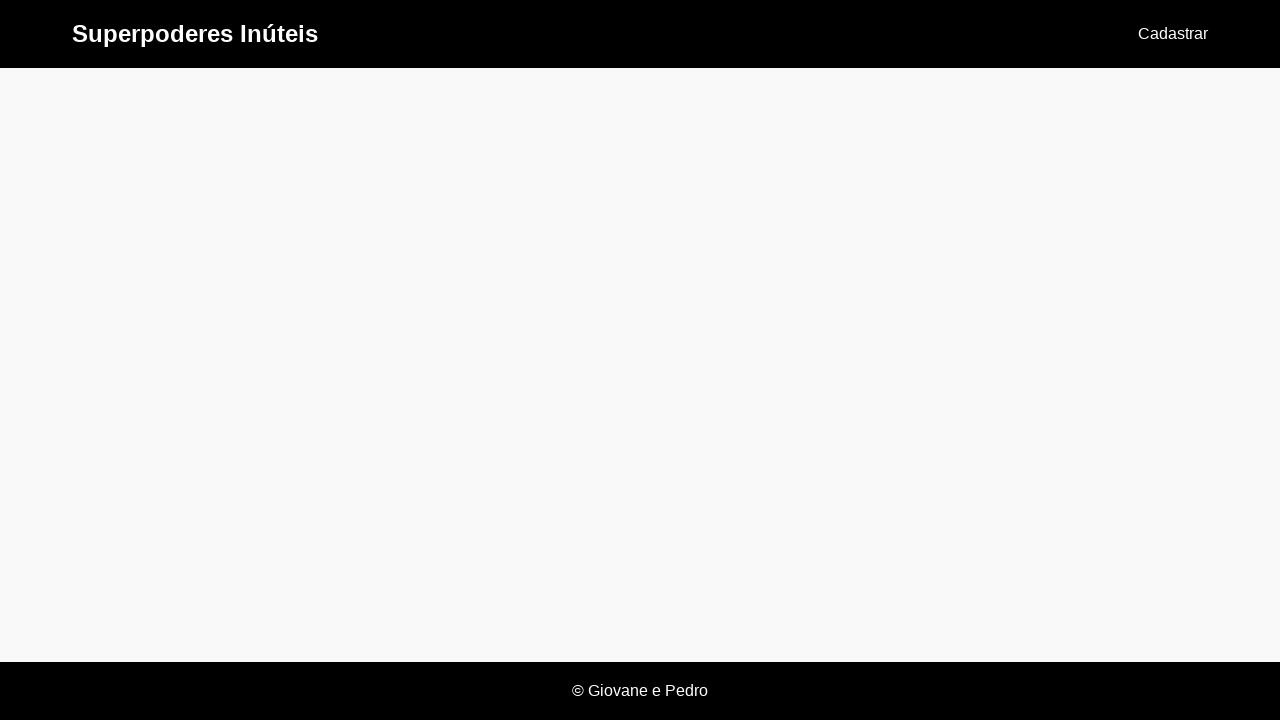

Clicked 'Cadastrar' link to navigate to registration page at (1173, 34) on text=Cadastrar
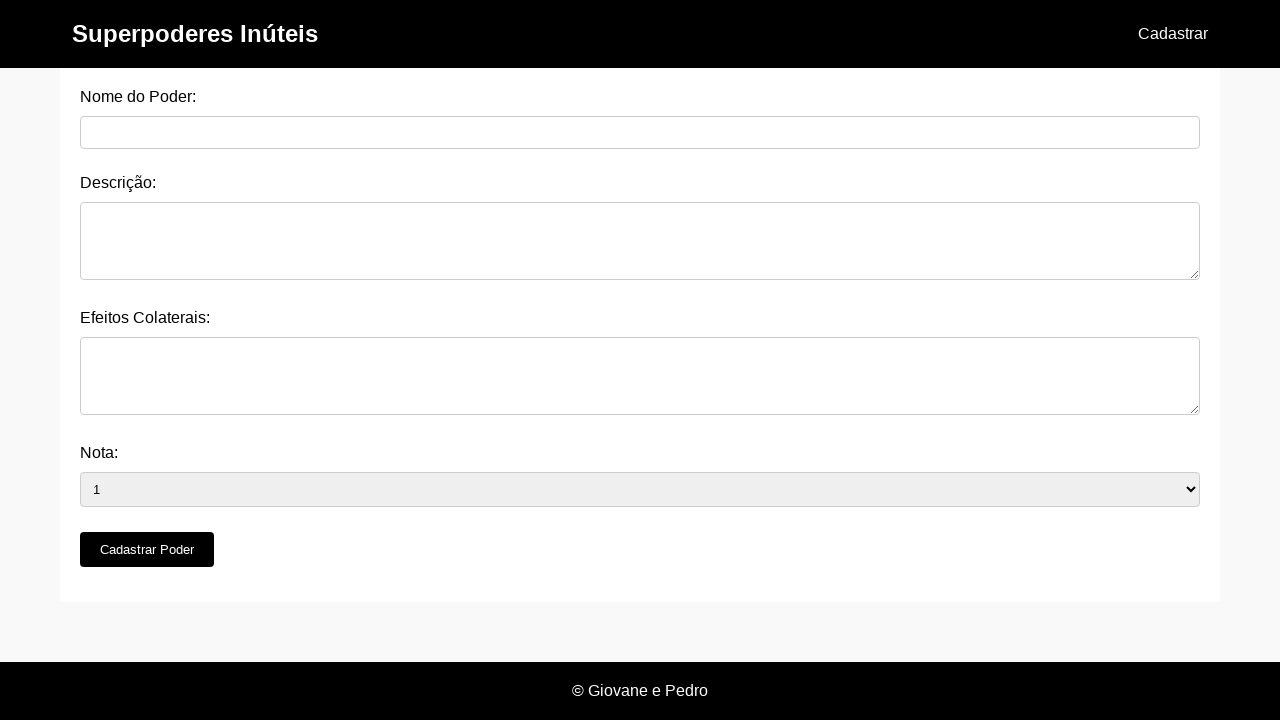

Filled power name field with 'Telekinesis' on #nome_do_poder
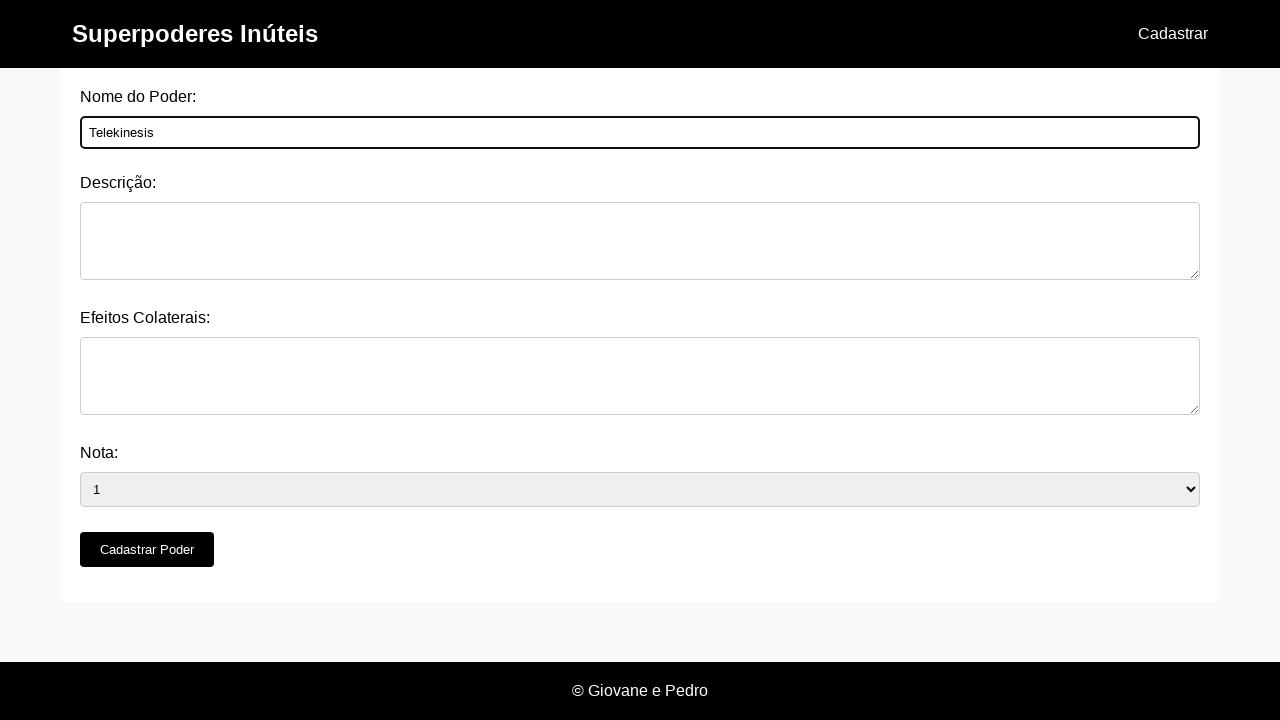

Filled description field with power description on #descricao
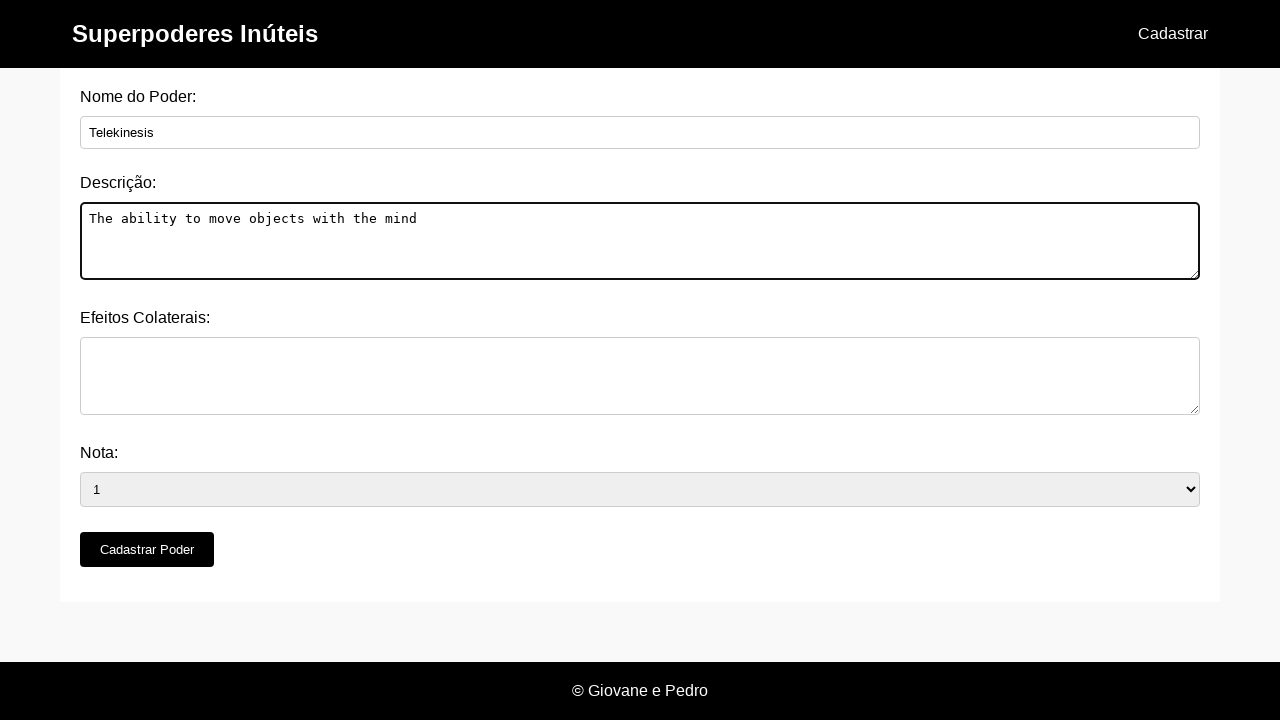

Filled side effects field with 'Headaches after prolonged use' on #efeitos_colaterais
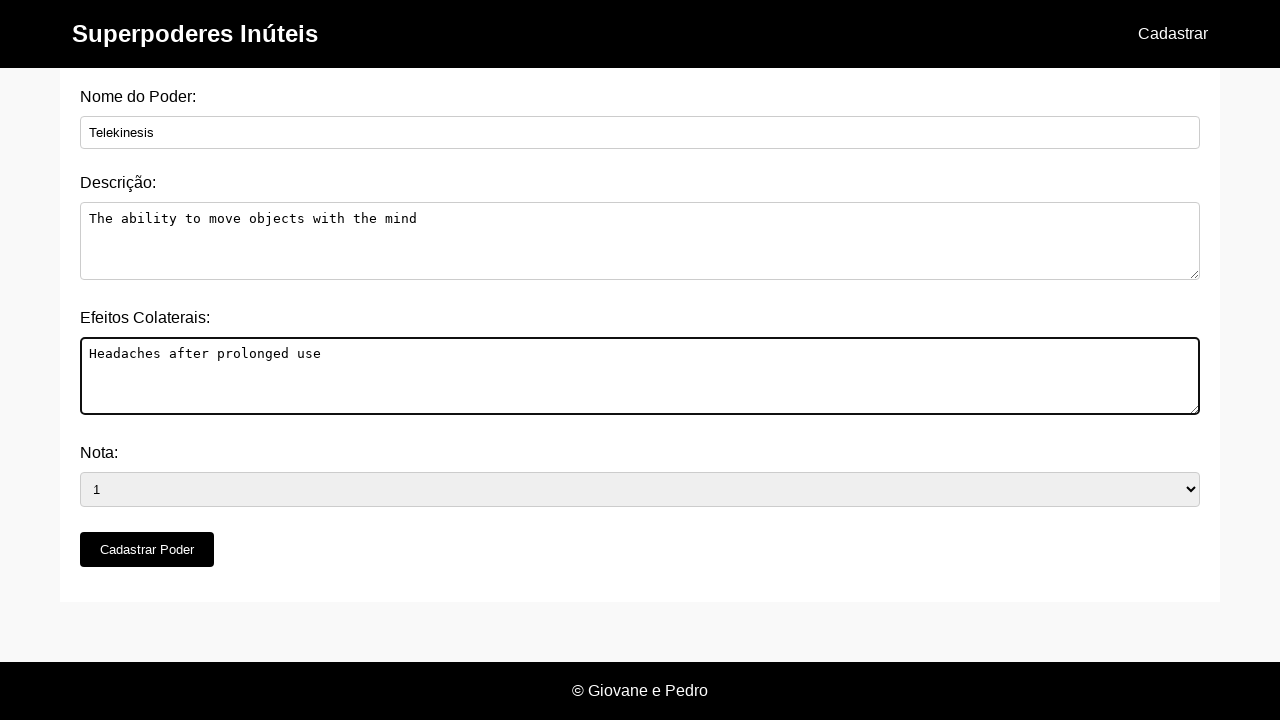

Selected rating '4' from the rating dropdown on #nota
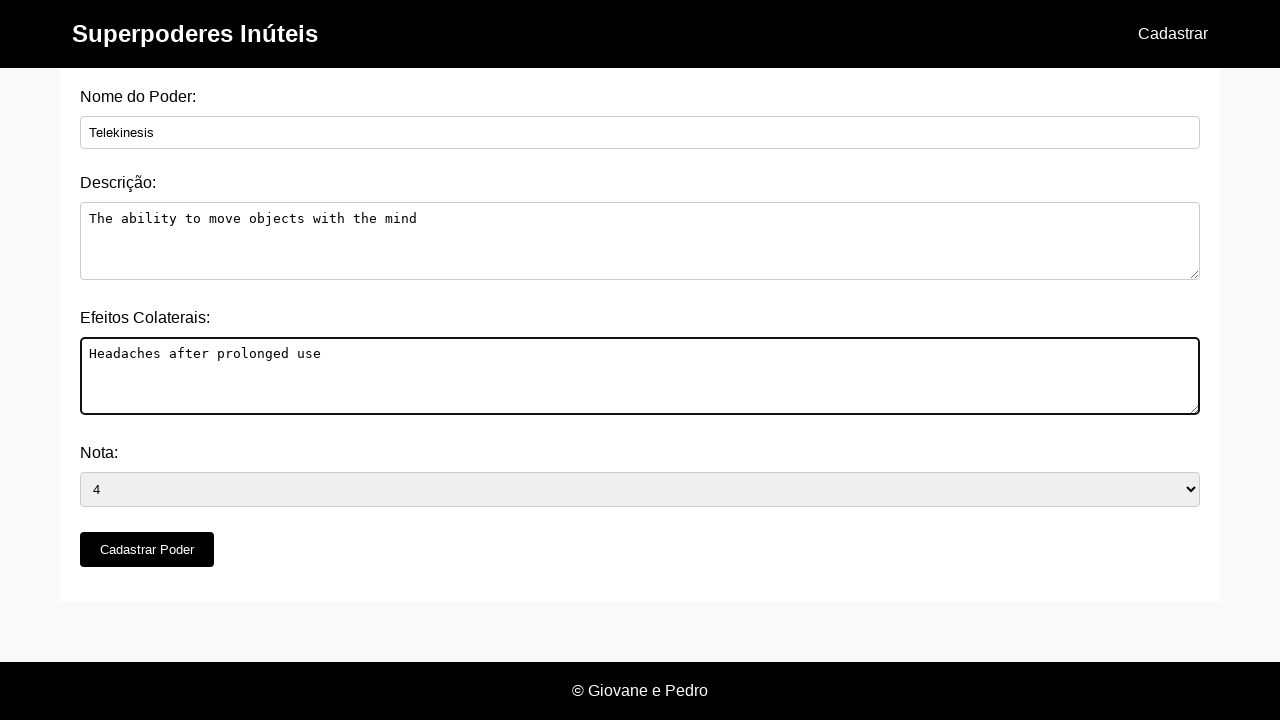

Clicked 'Cadastrar Poder' submit button at (147, 550) on button[type='submit']:has-text('Cadastrar Poder')
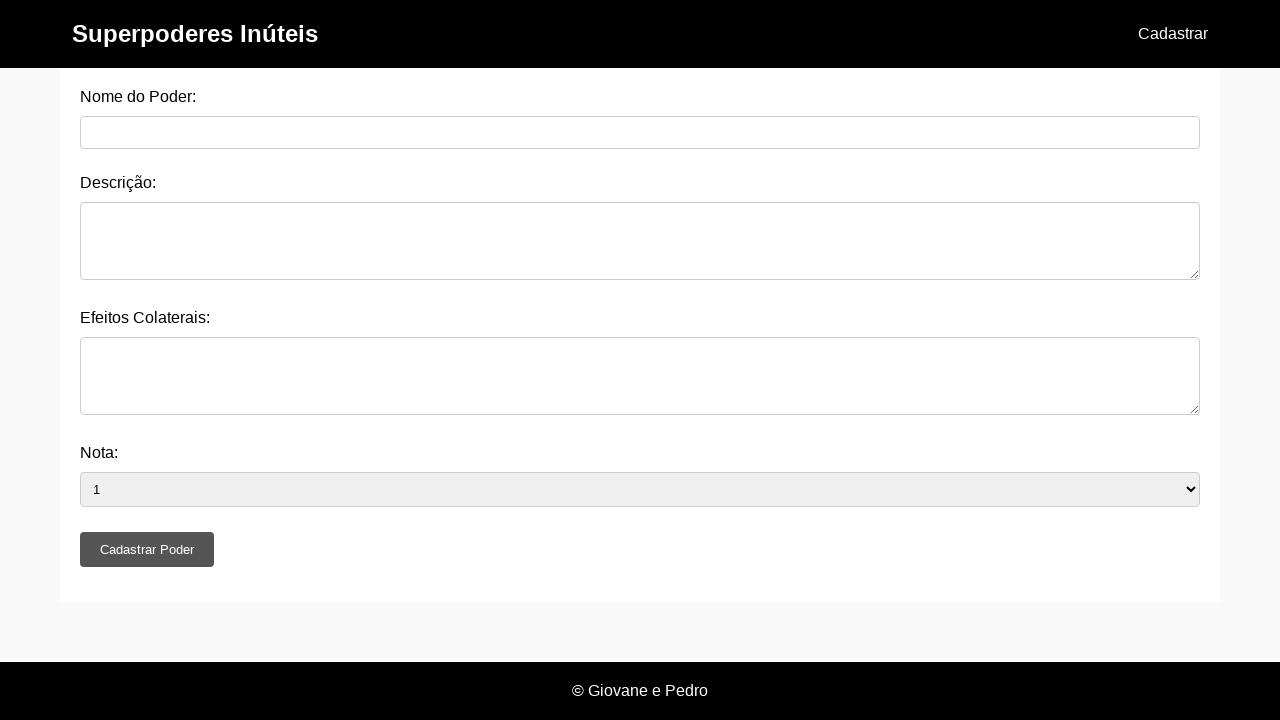

Set up dialog handler to accept alerts
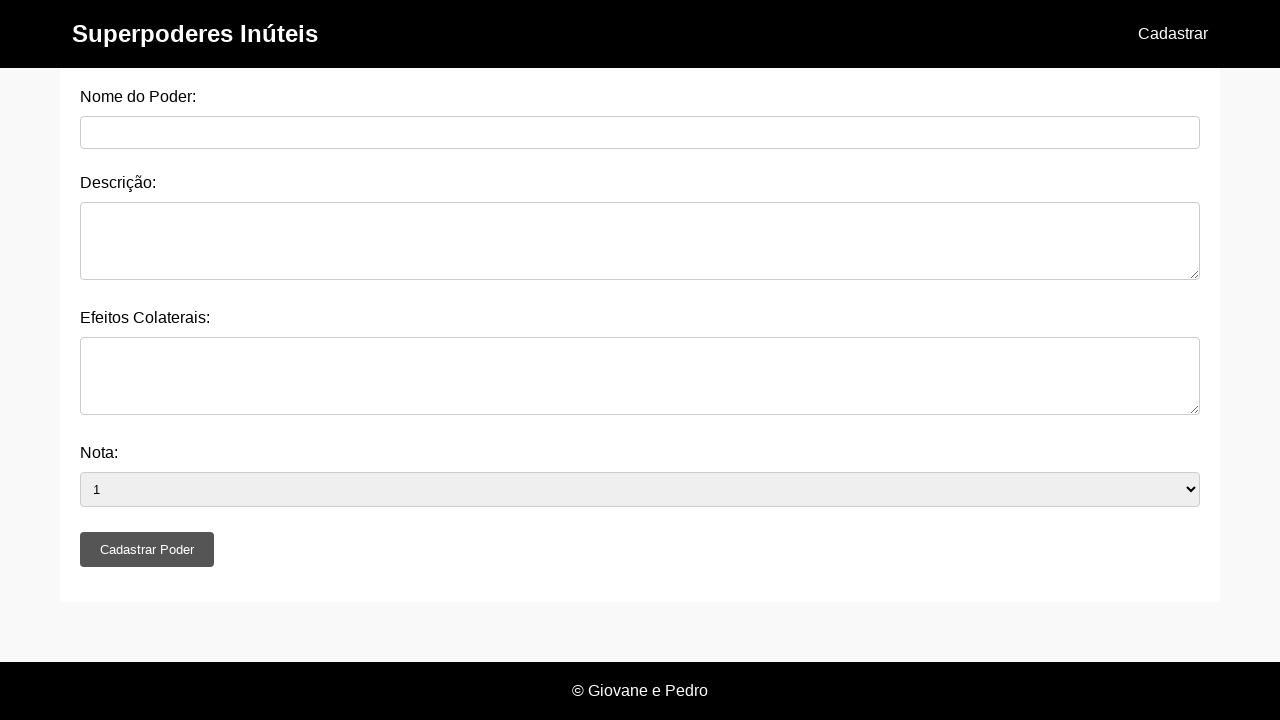

Waited 500ms for success alert and processing
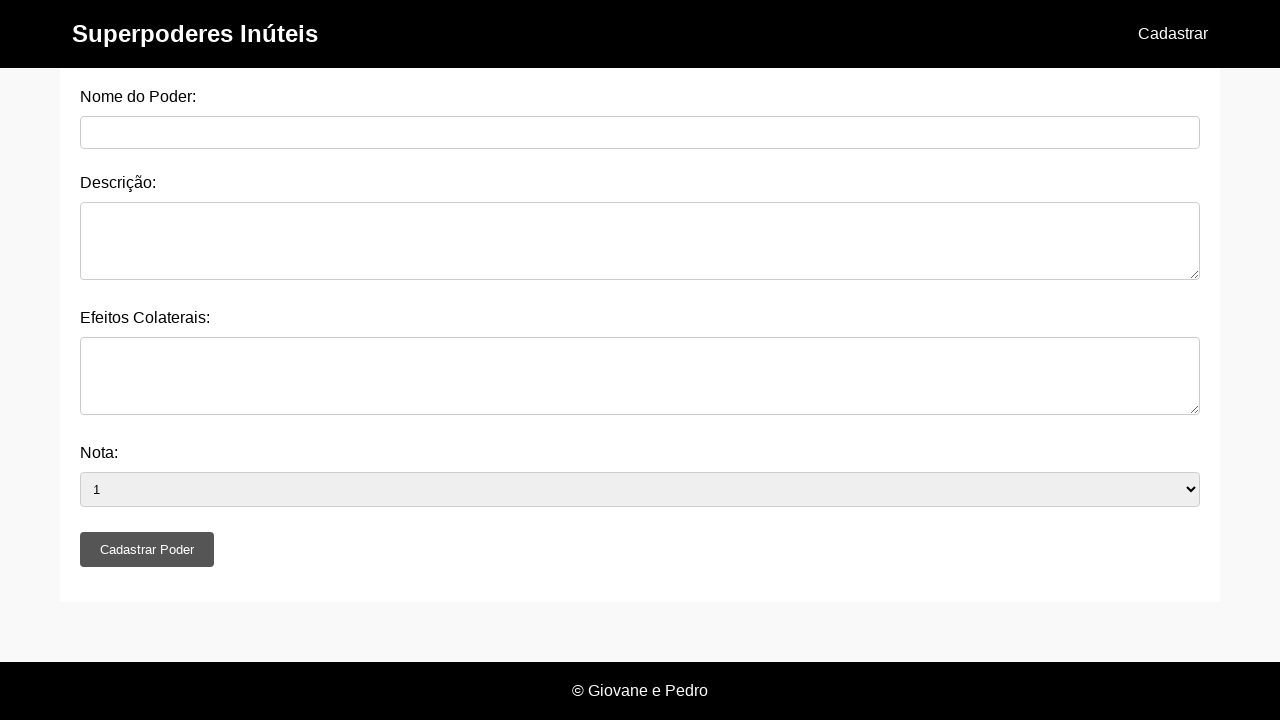

Navigated back to home page
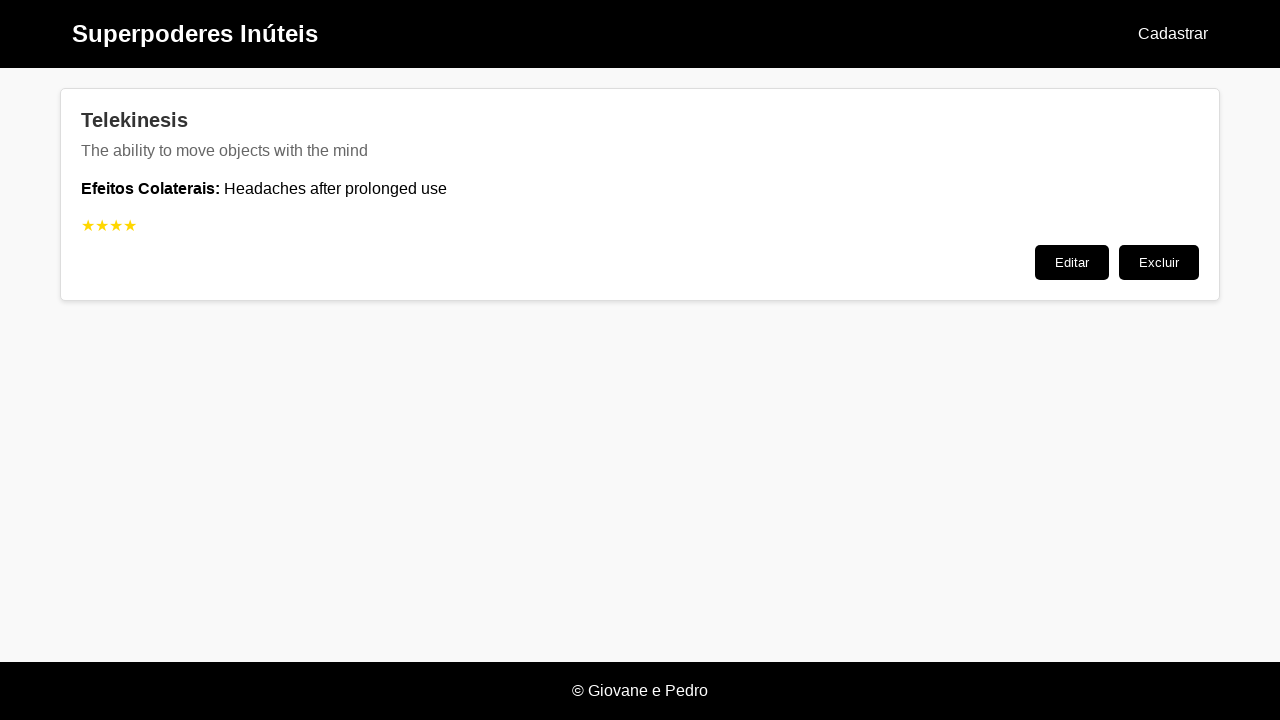

Powers list container loaded
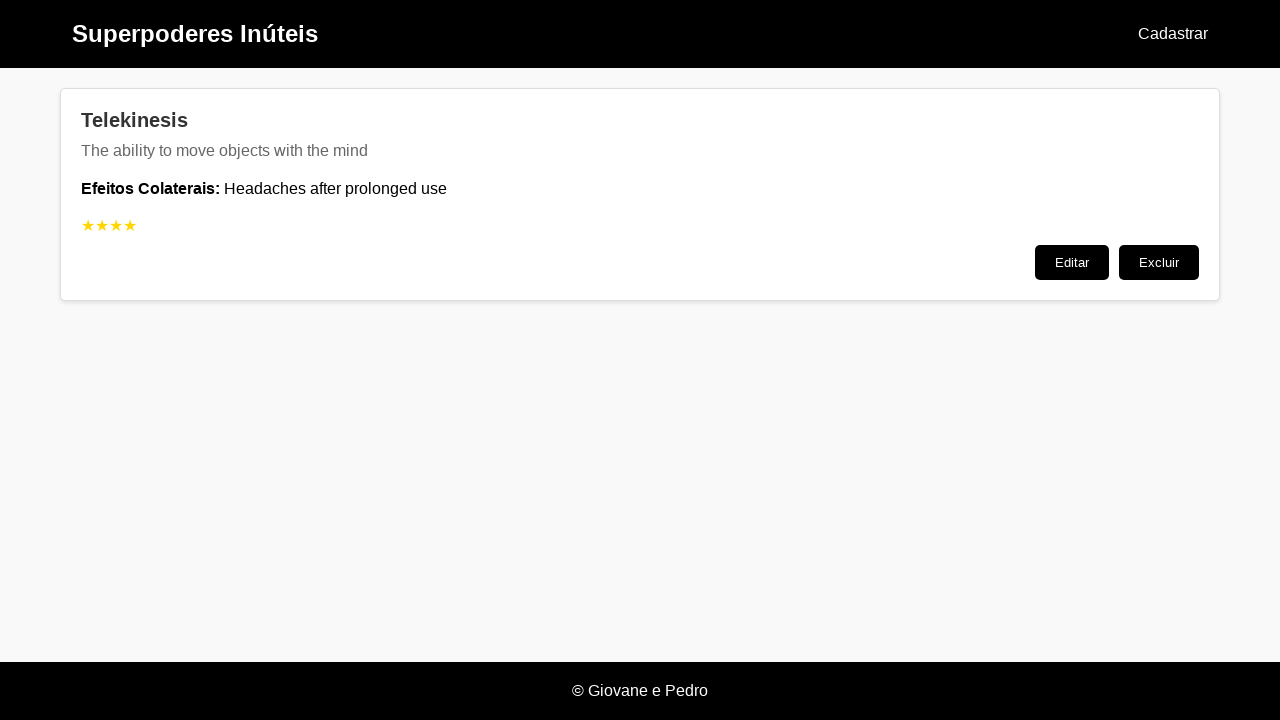

Power post element appeared in the list, verifying creation was successful
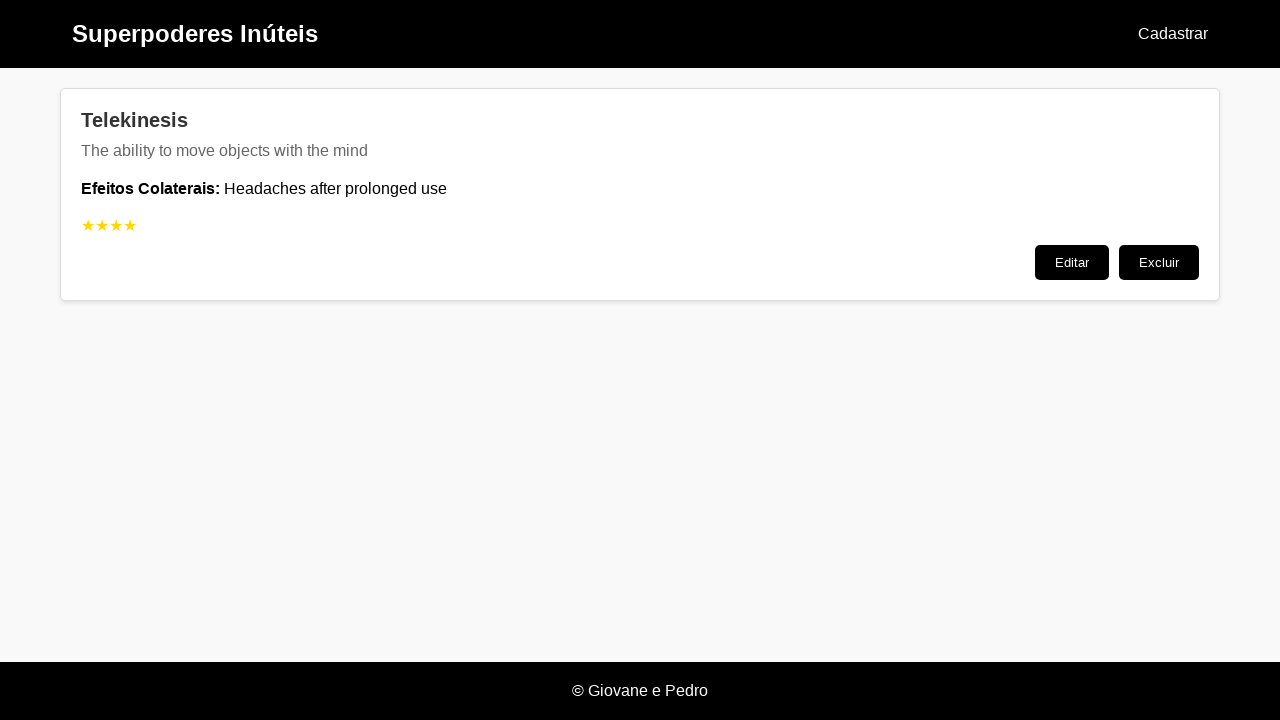

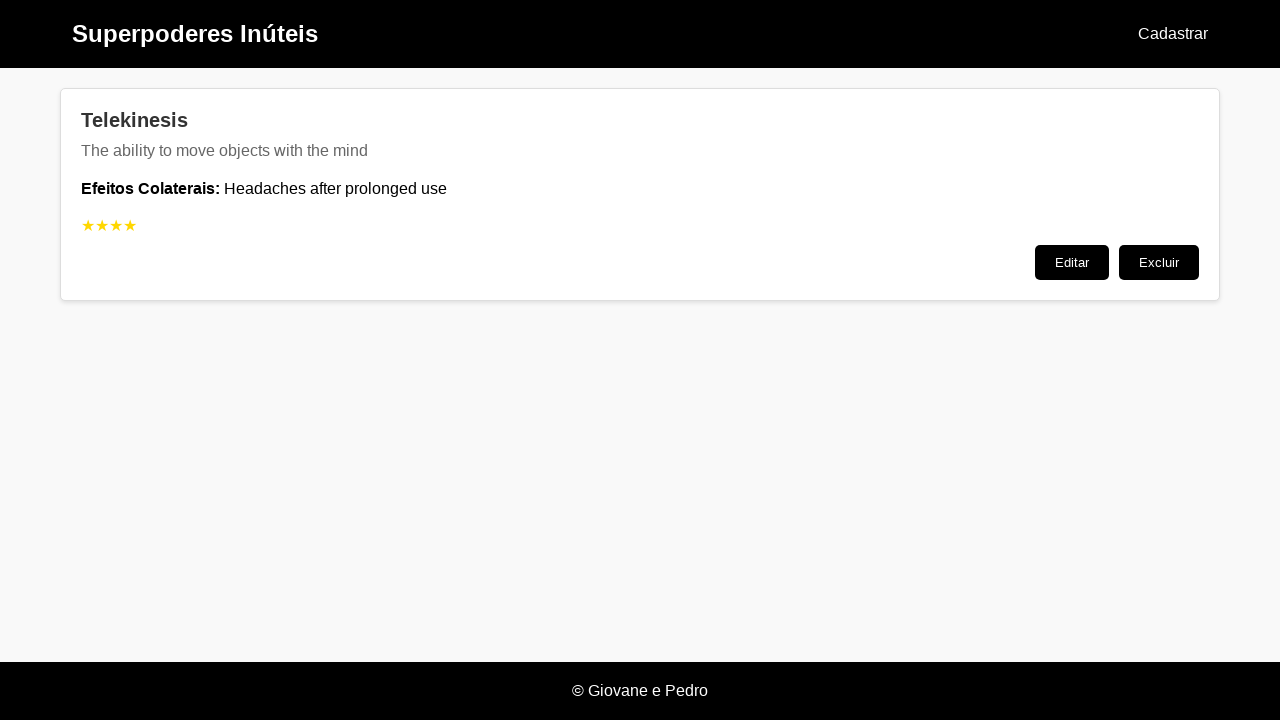